Tests scrolling functionality by navigating to the jQuery UI droppable page and scrolling to the "Color Animation" link element

Starting URL: https://jqueryui.com/droppable/

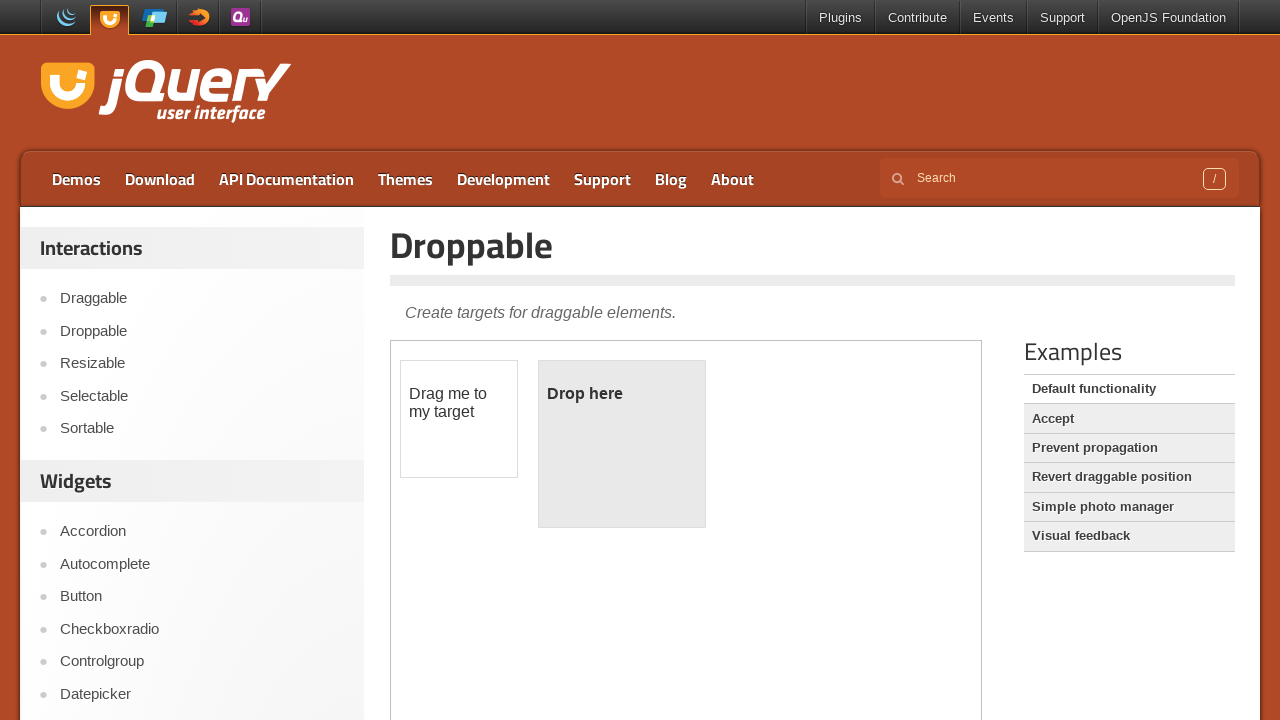

Navigated to jQuery UI droppable page
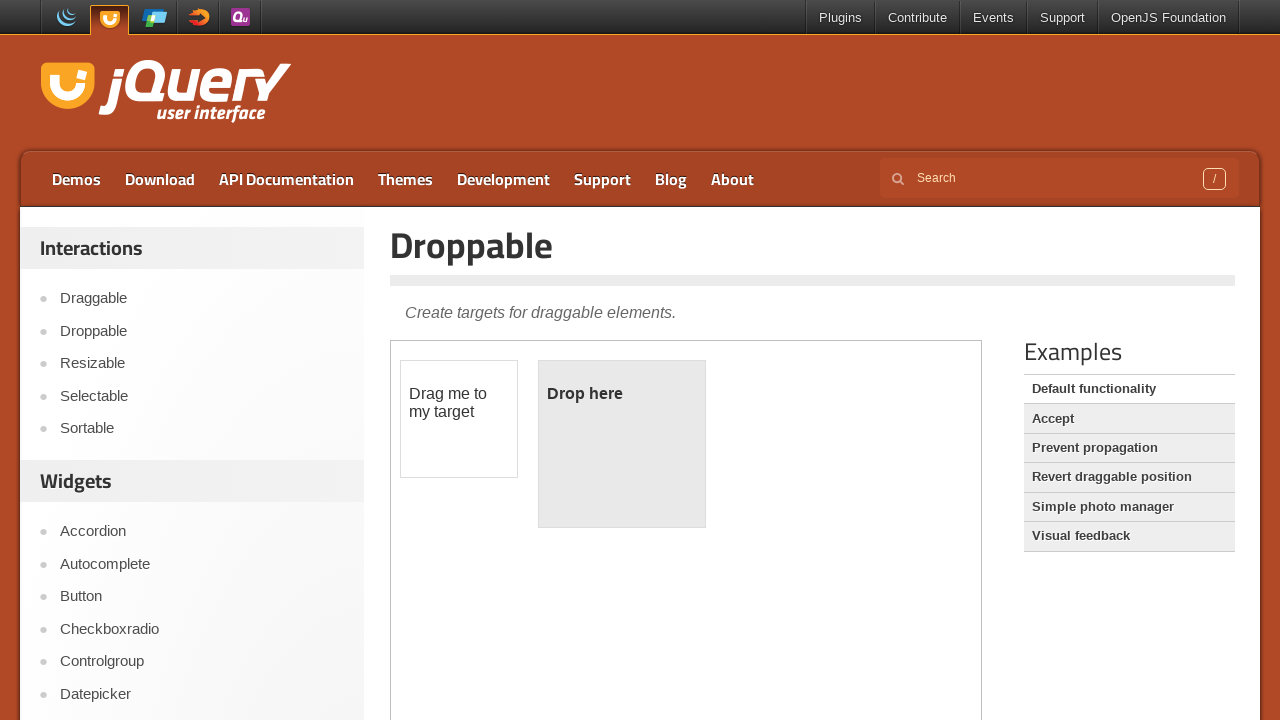

Located 'Color Animation' link element
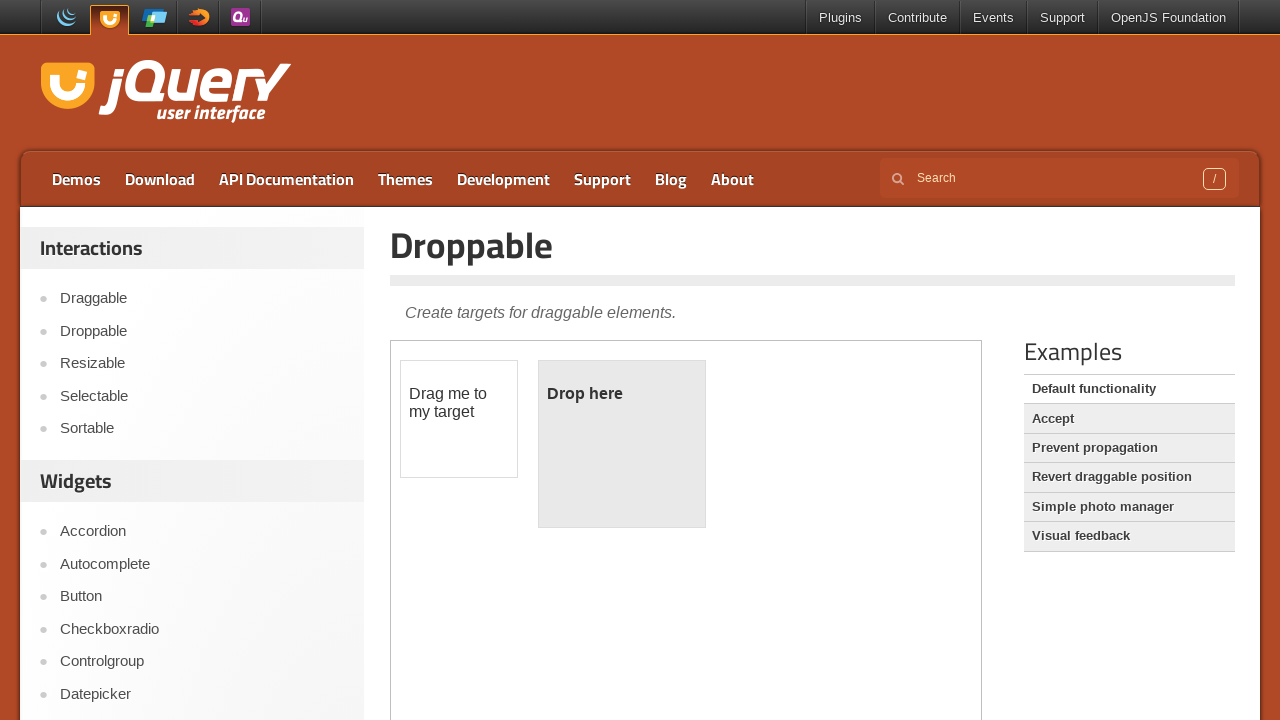

Scrolled to 'Color Animation' link element
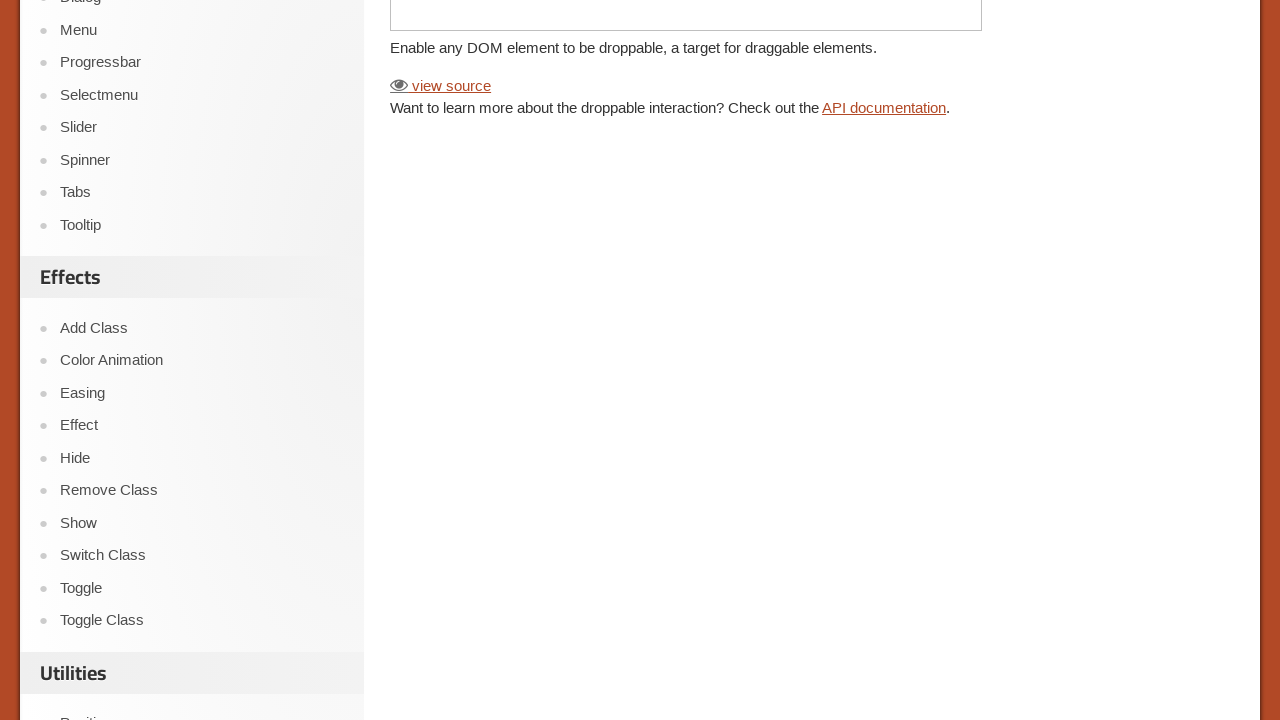

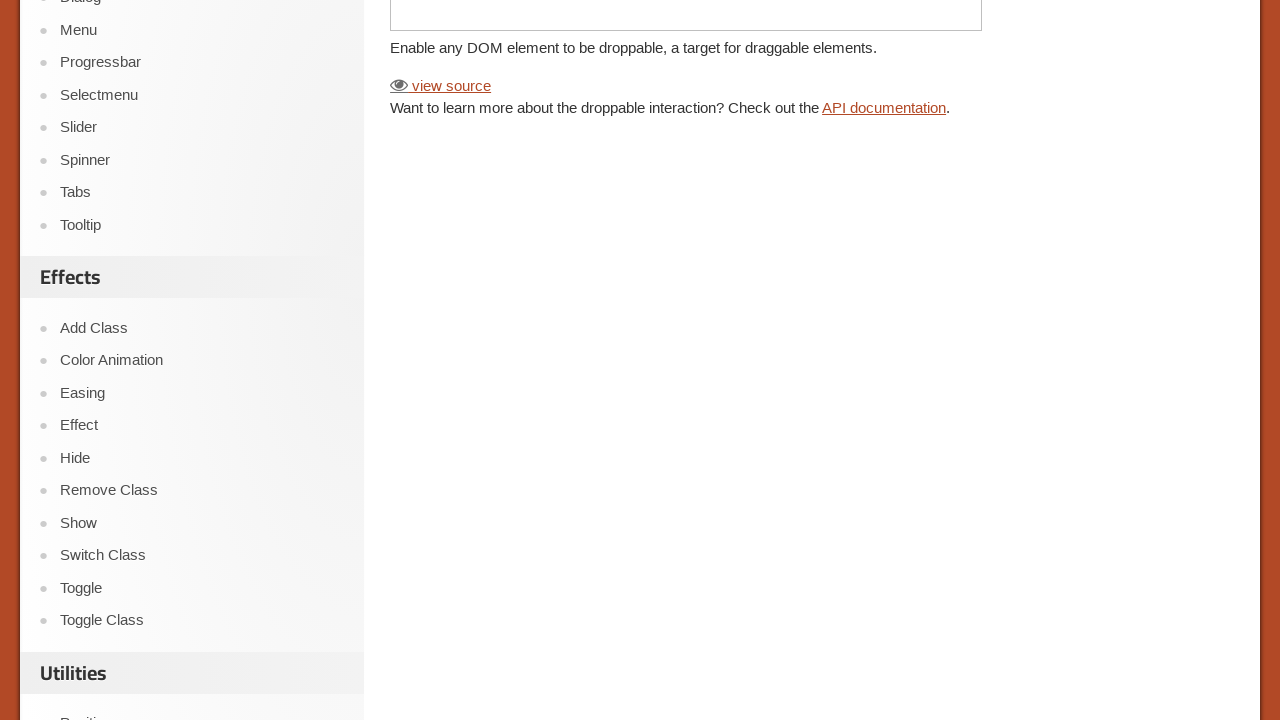